Tests monitor product details by clicking on Monitors category, selecting a monitor, and verifying product information is displayed.

Starting URL: https://www.demoblaze.com/

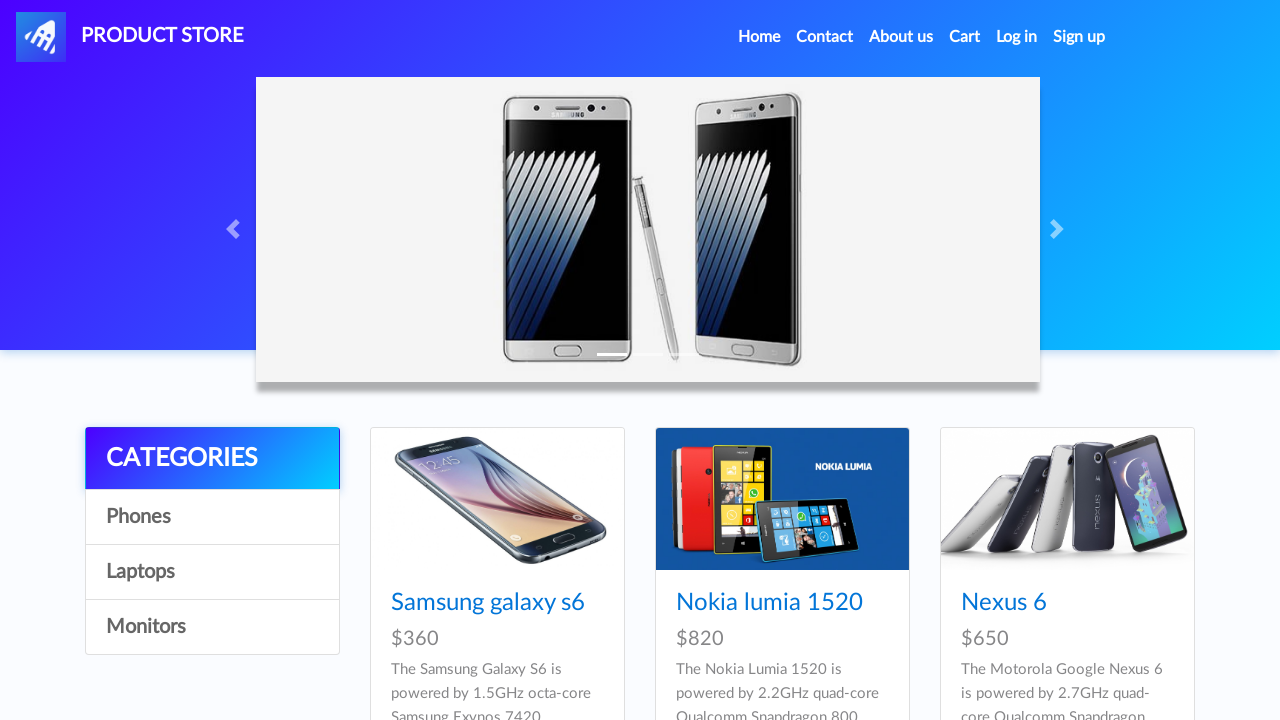

Clicked on Monitors category at (212, 627) on text=Monitors
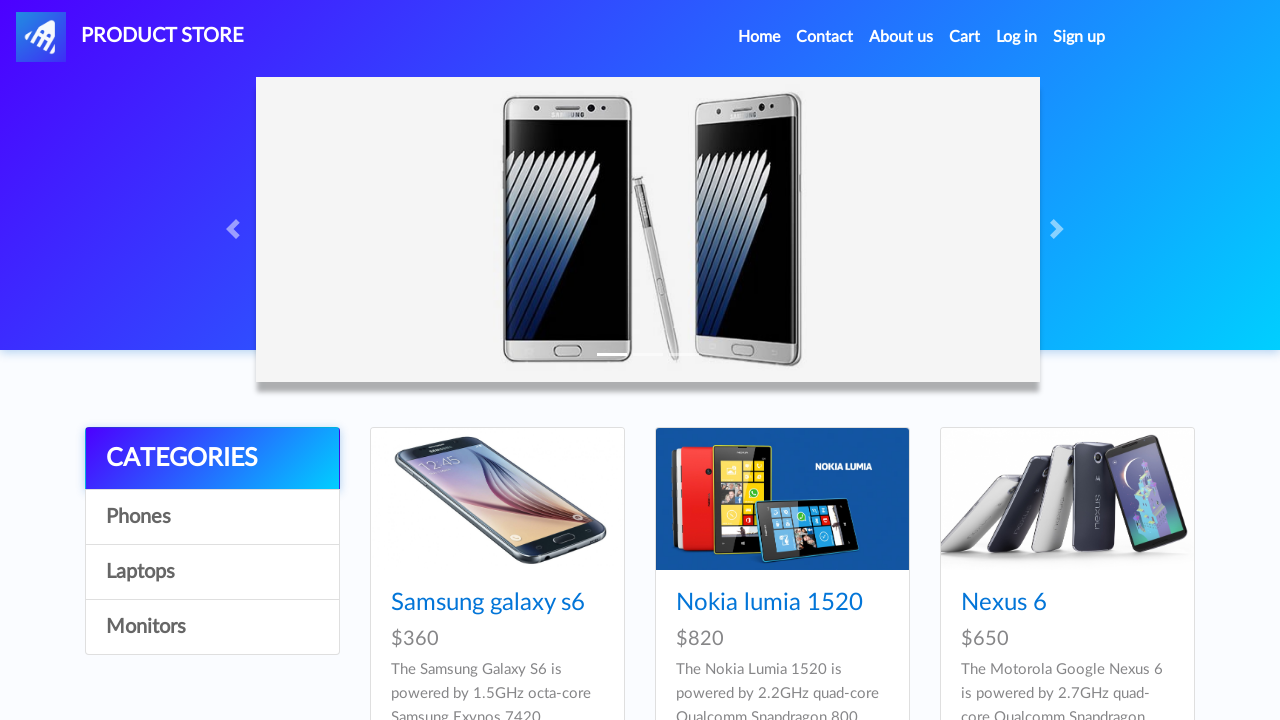

Waited 2 seconds for page to load
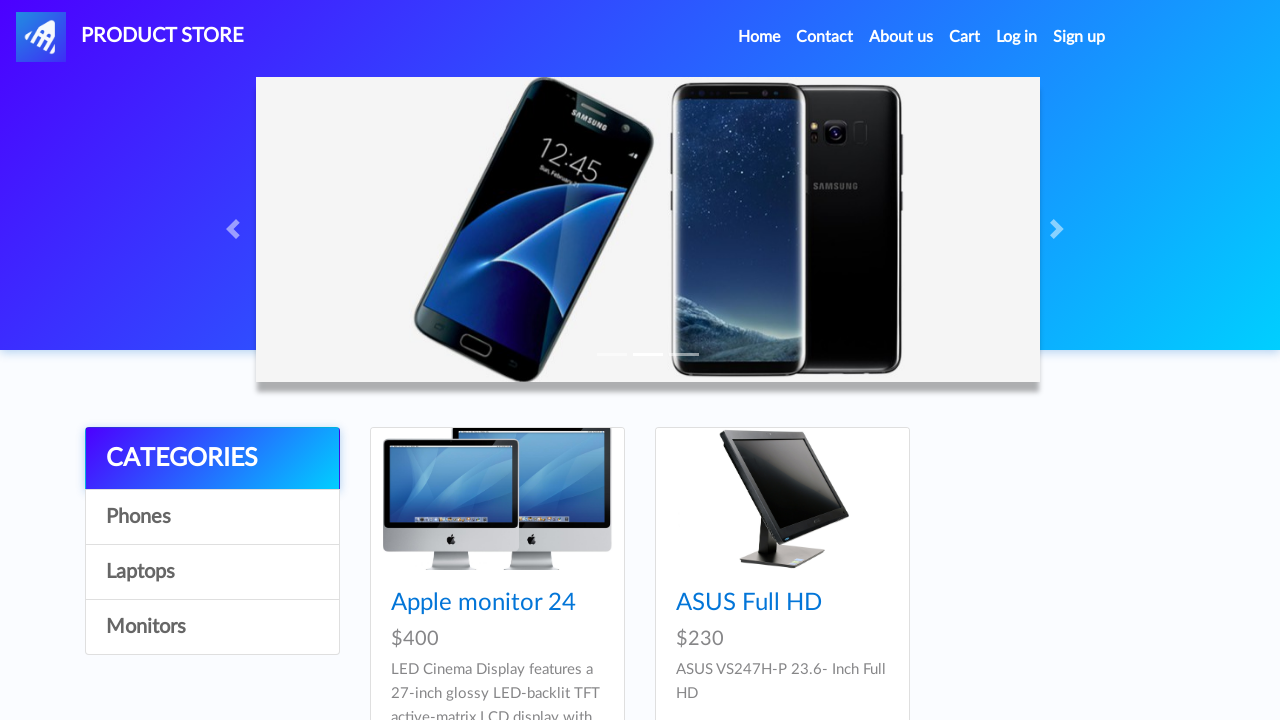

Monitor cards loaded on page
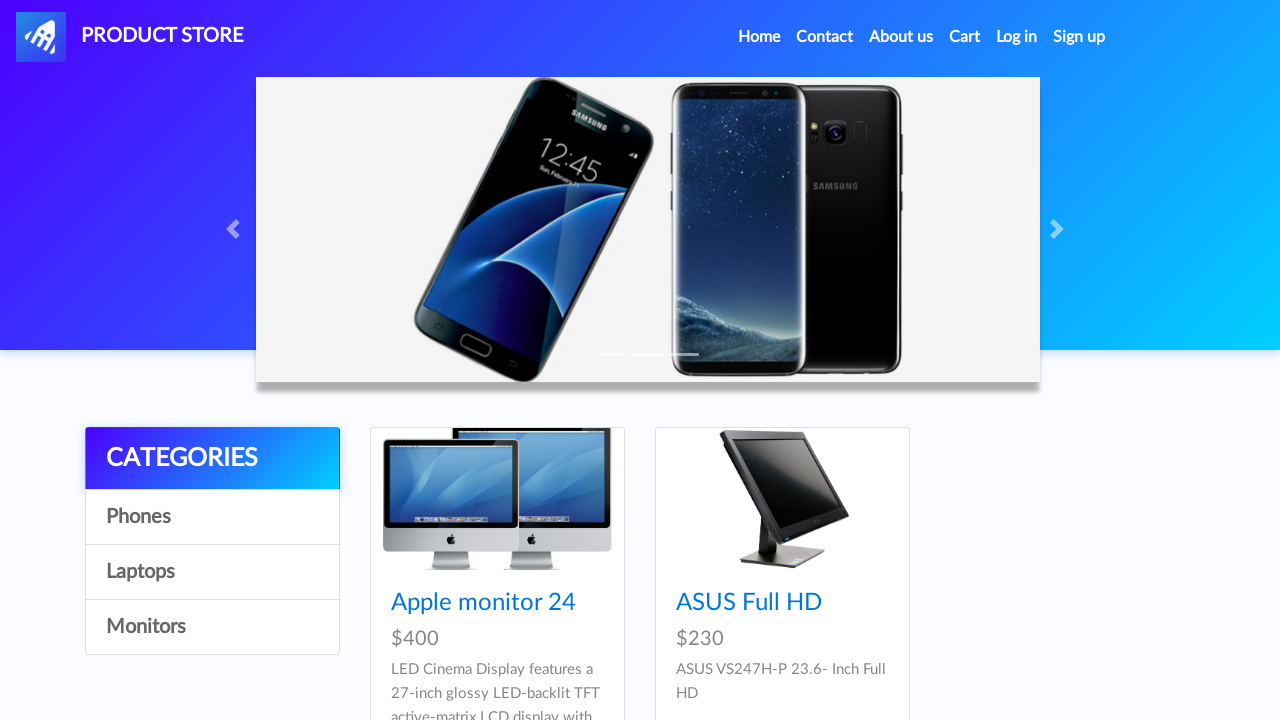

Clicked on first monitor product at (484, 603) on .card-title a >> nth=0
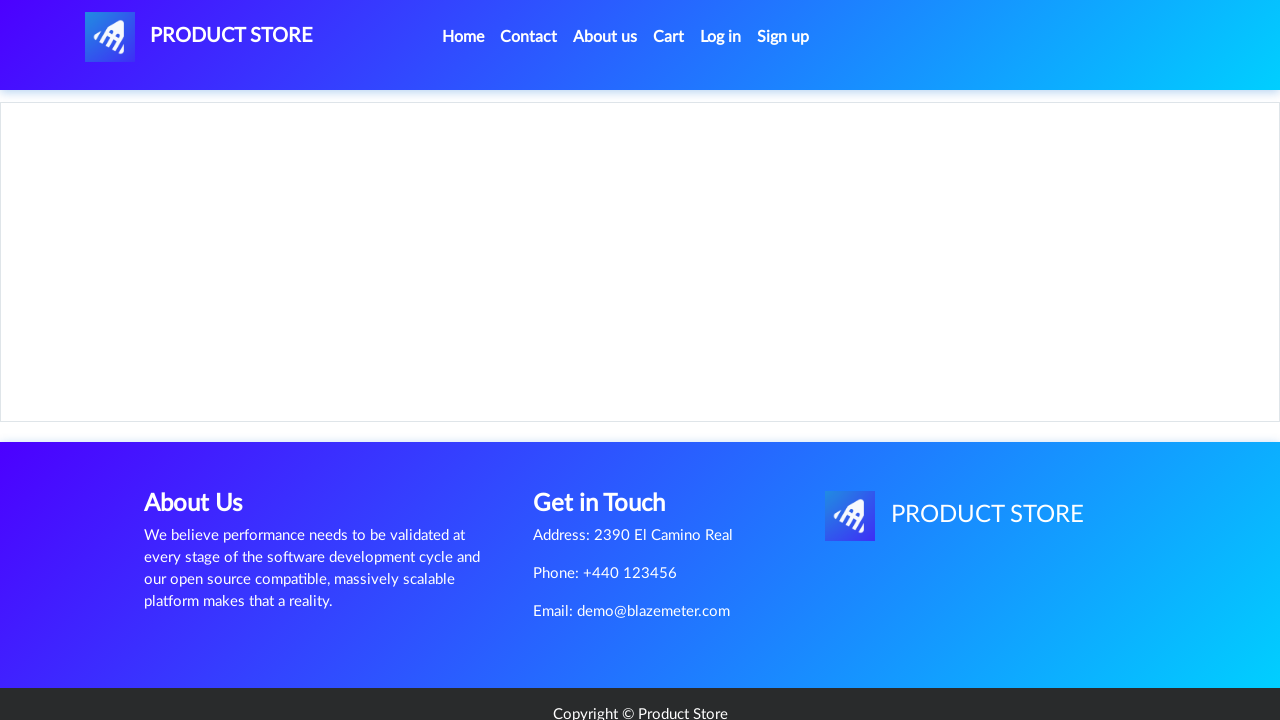

Waited 2 seconds for product details to load
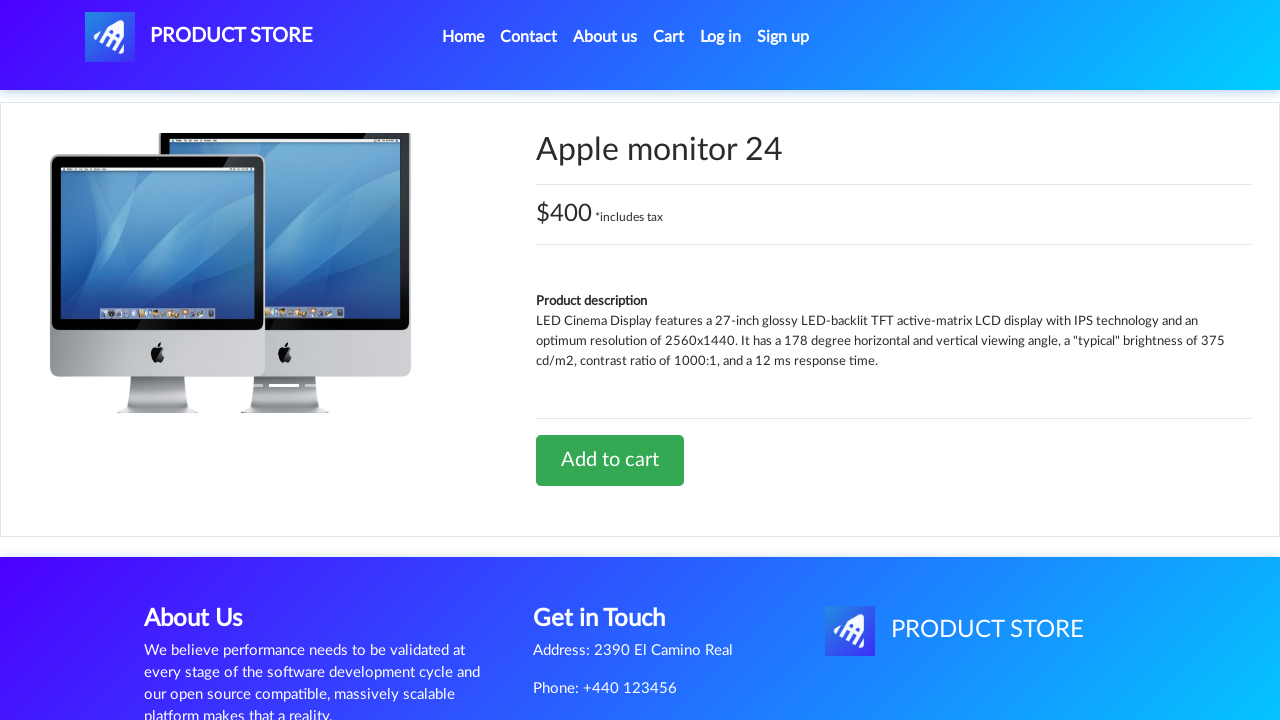

Product name element is visible
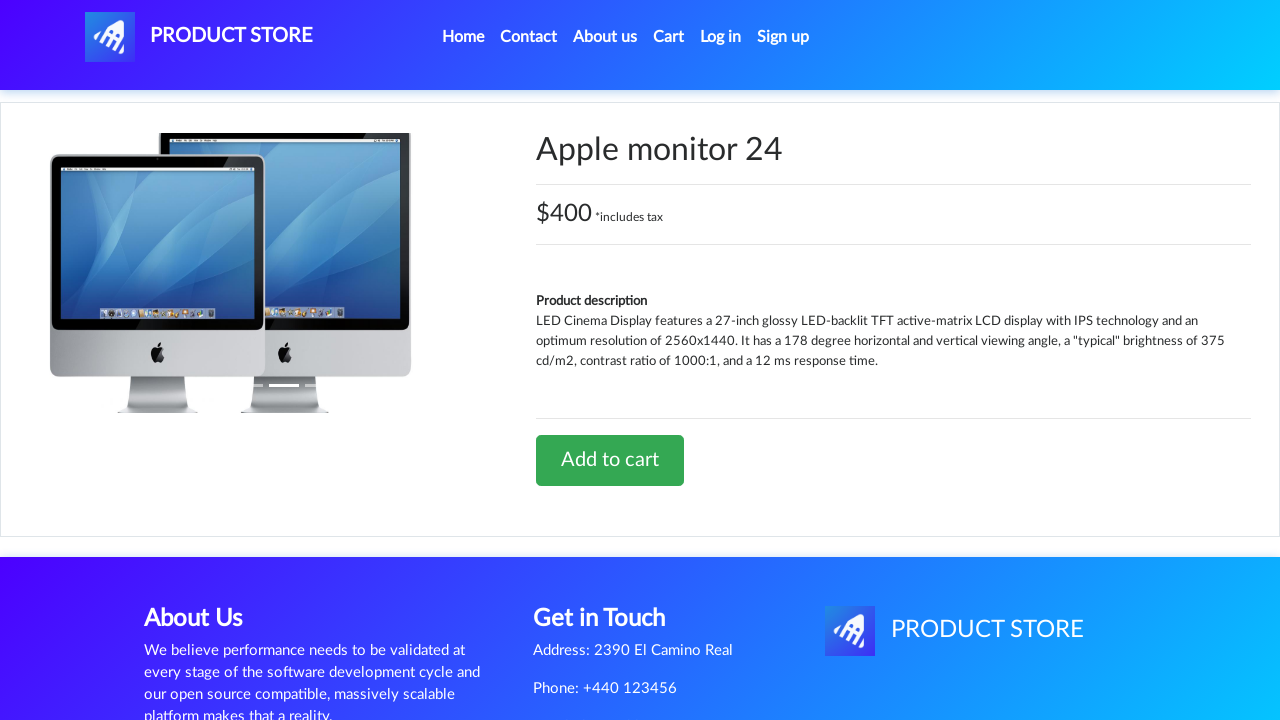

Product price container is visible
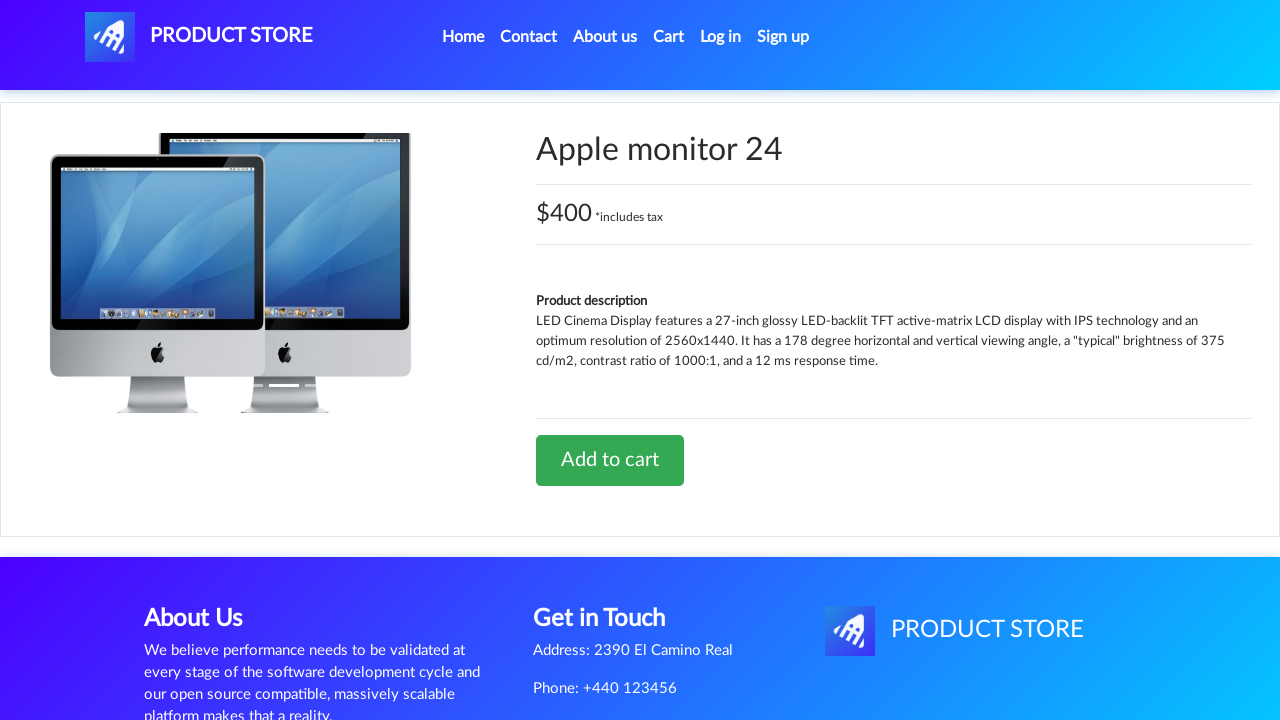

Product information description is visible
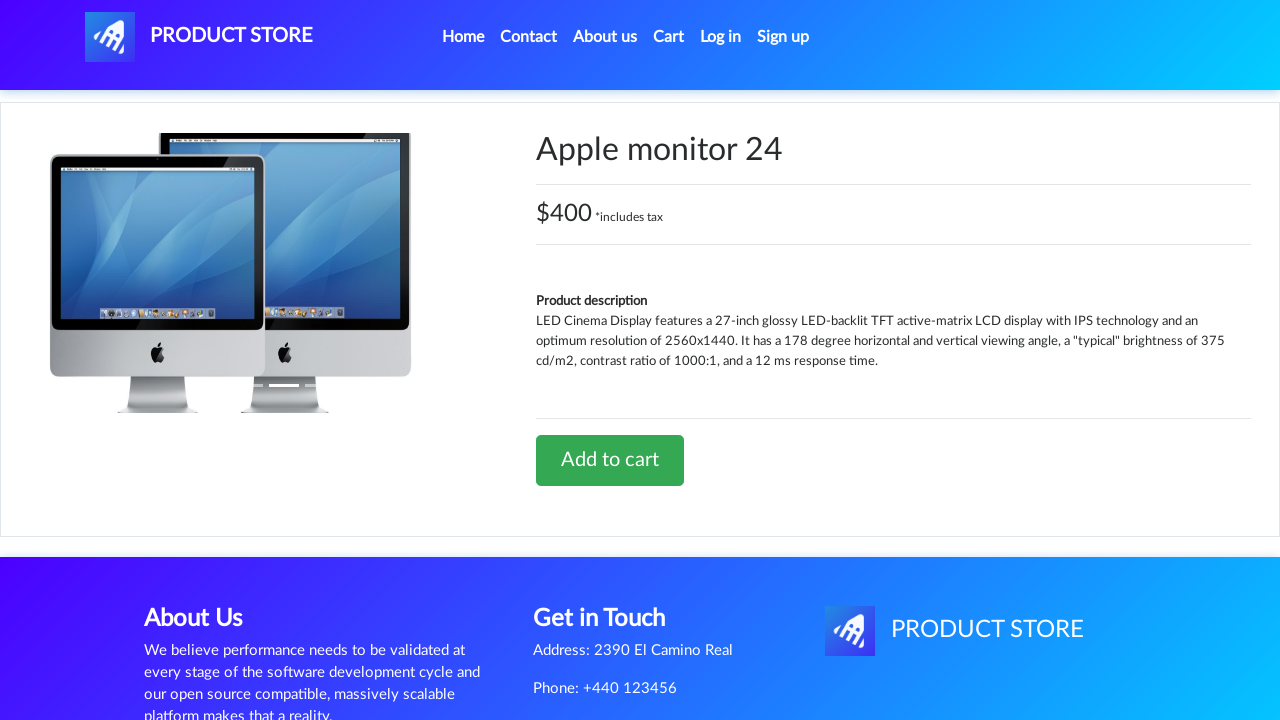

Add to cart button is visible
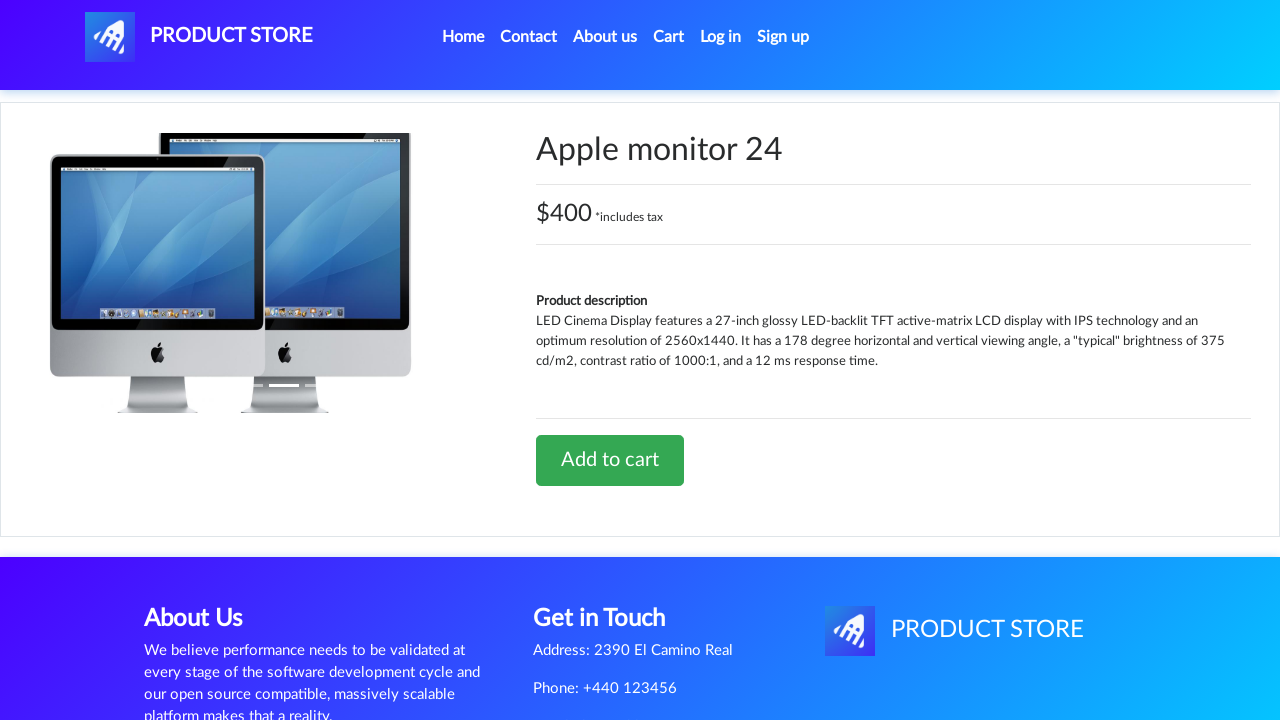

Navigated back to monitors category
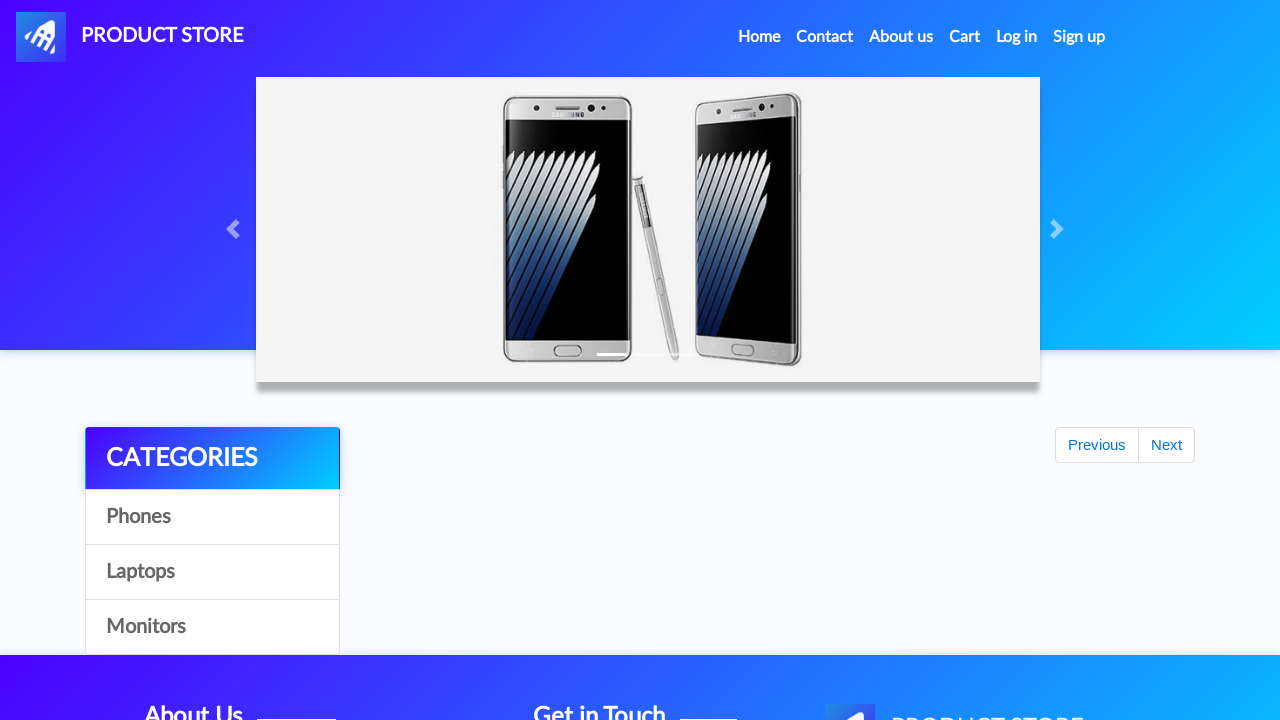

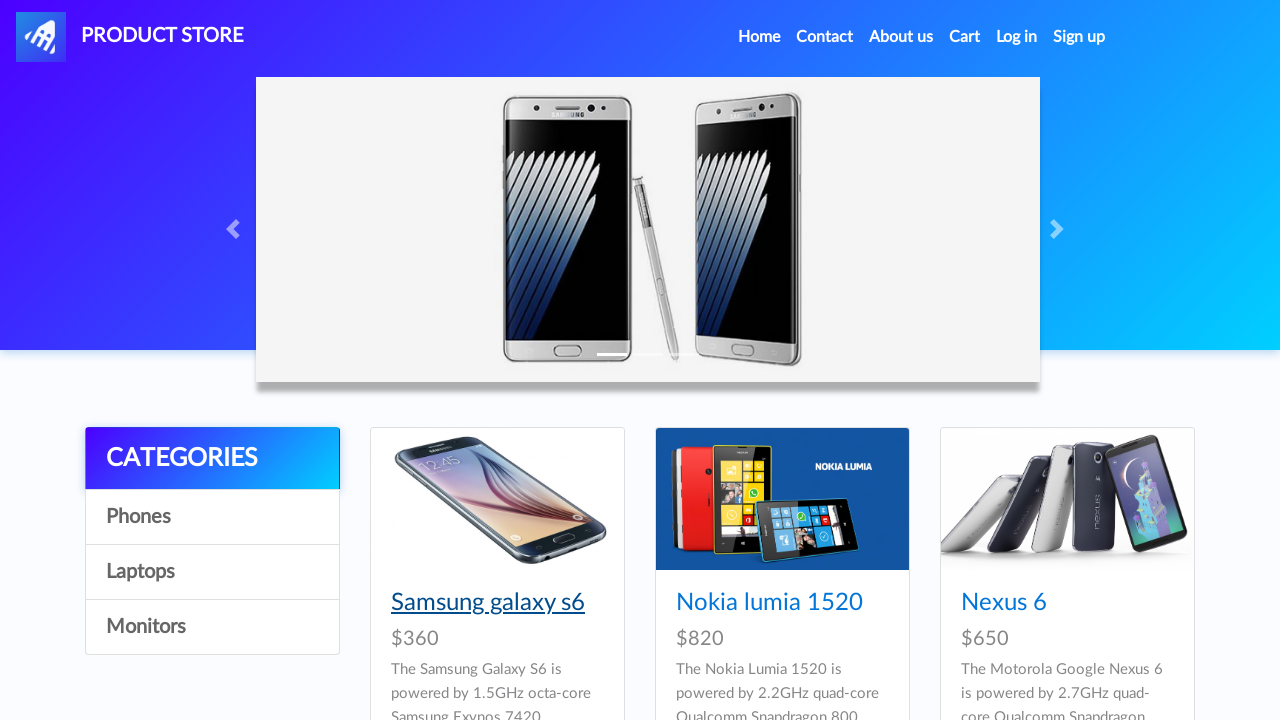